Tests navigation through the Selenium documentation website by clicking through various sidebar menu items including Overview, WebDriver, Selenium Manager, Grid, IE Driver Server, IDE, Test Practices, Legacy, and About sections.

Starting URL: https://www.selenium.dev/documentation/

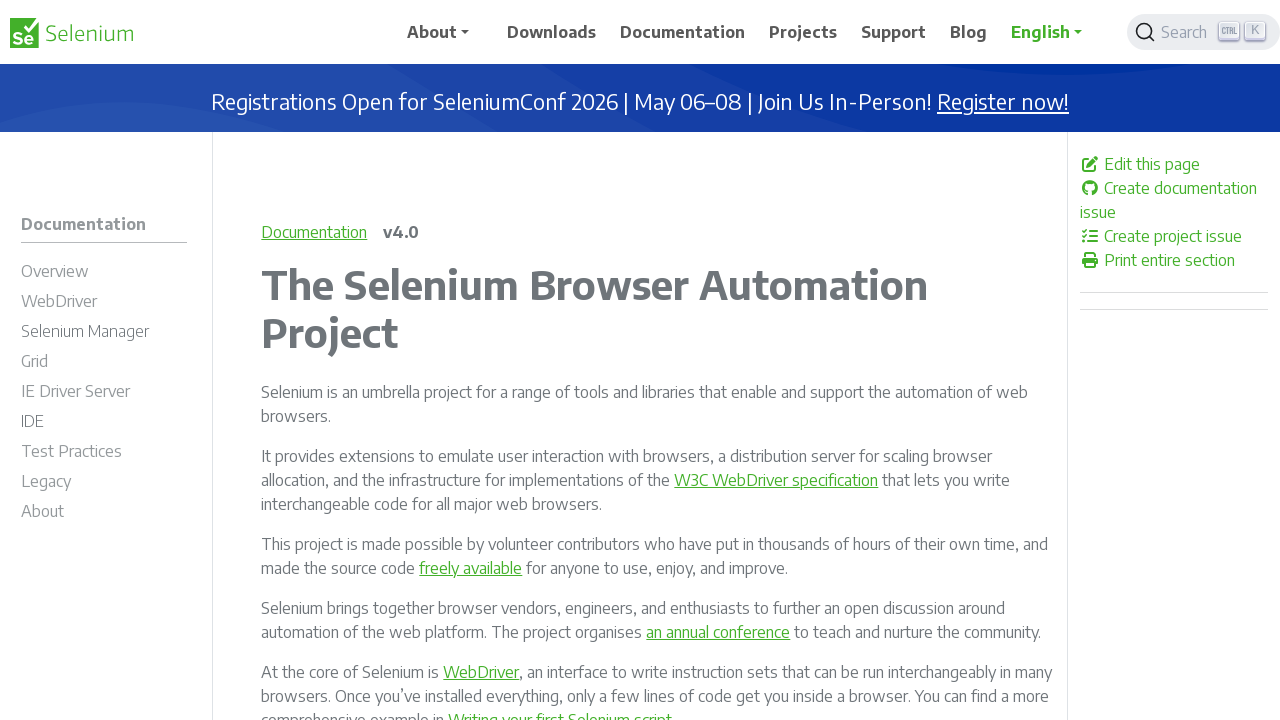

Clicked on Overview menu item at (104, 274) on #m-documentationoverview
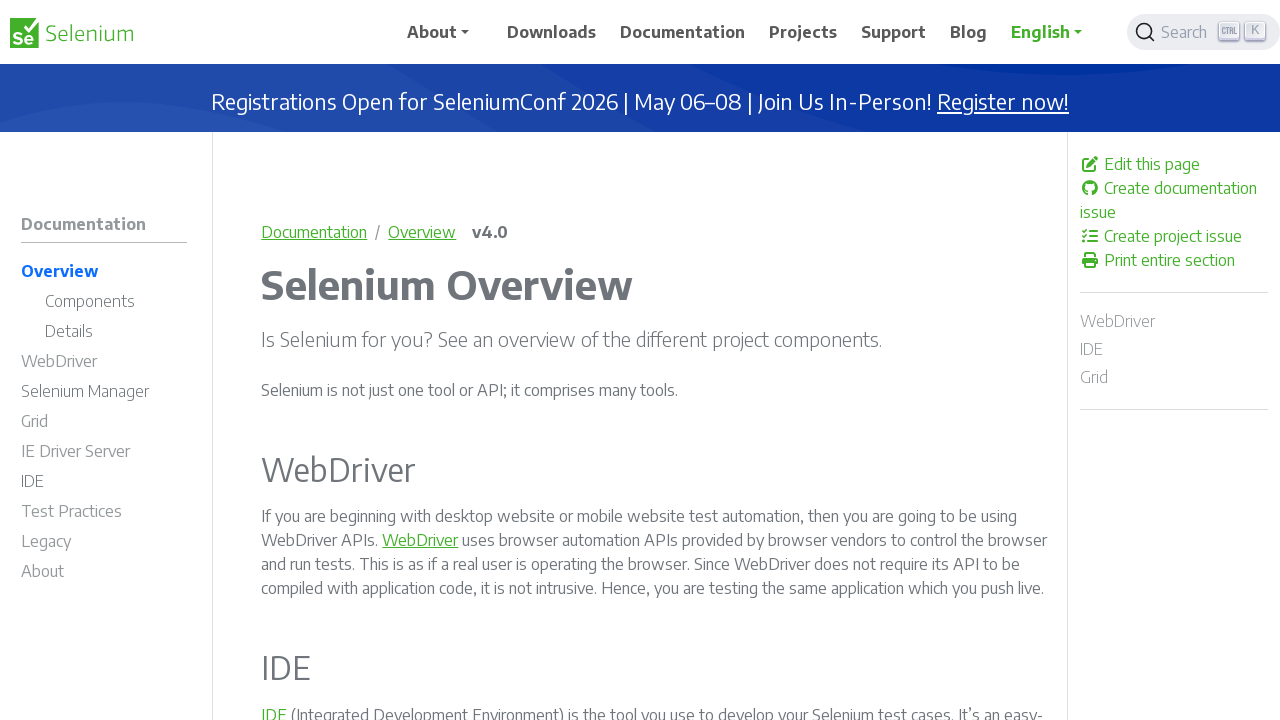

Waited 1 second for Overview page to load
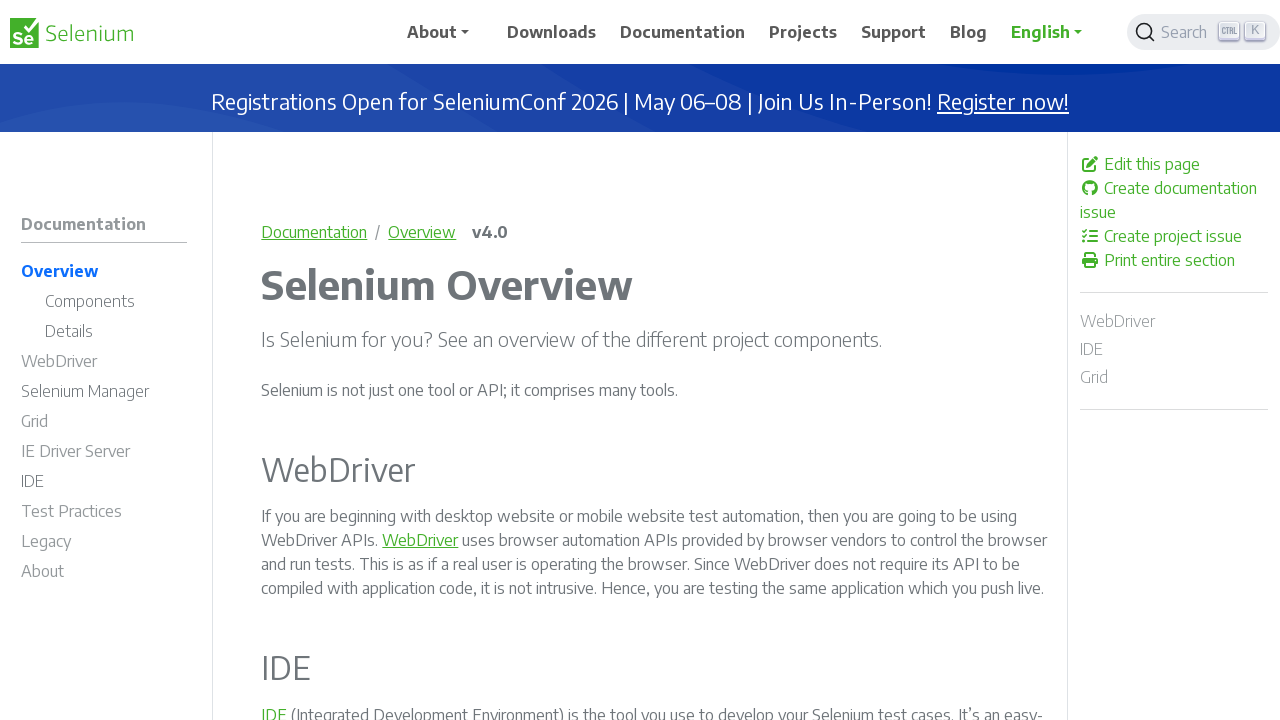

Clicked on WebDriver menu item at (104, 364) on #m-documentationwebdriver
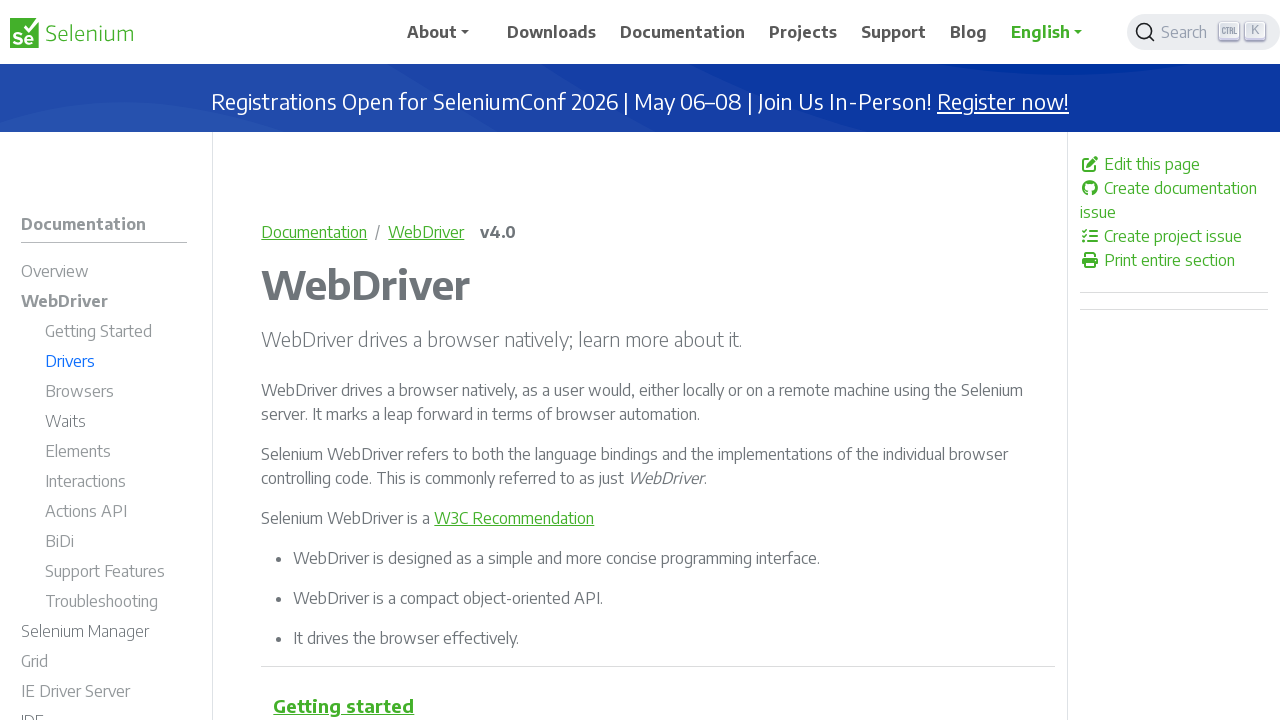

Waited 1 second for WebDriver page to load
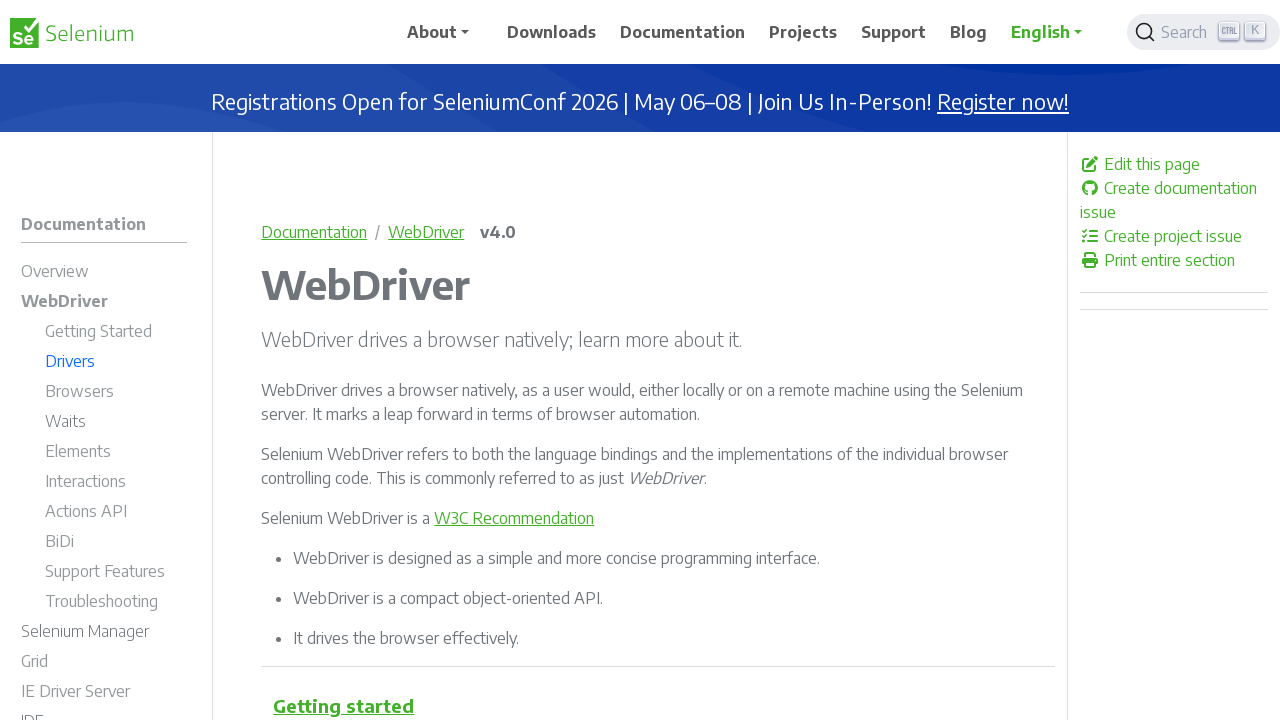

Clicked on Selenium Manager menu item at (104, 634) on #m-documentationselenium_manager
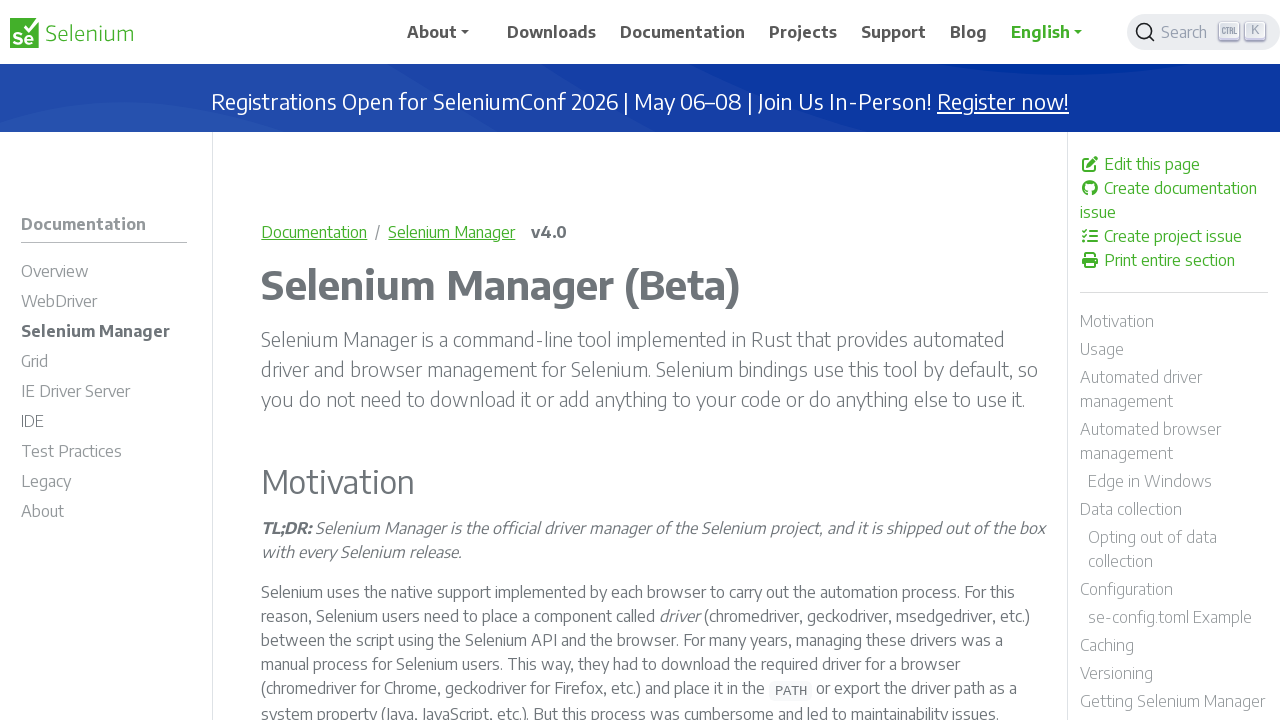

Waited 1 second for Selenium Manager page to load
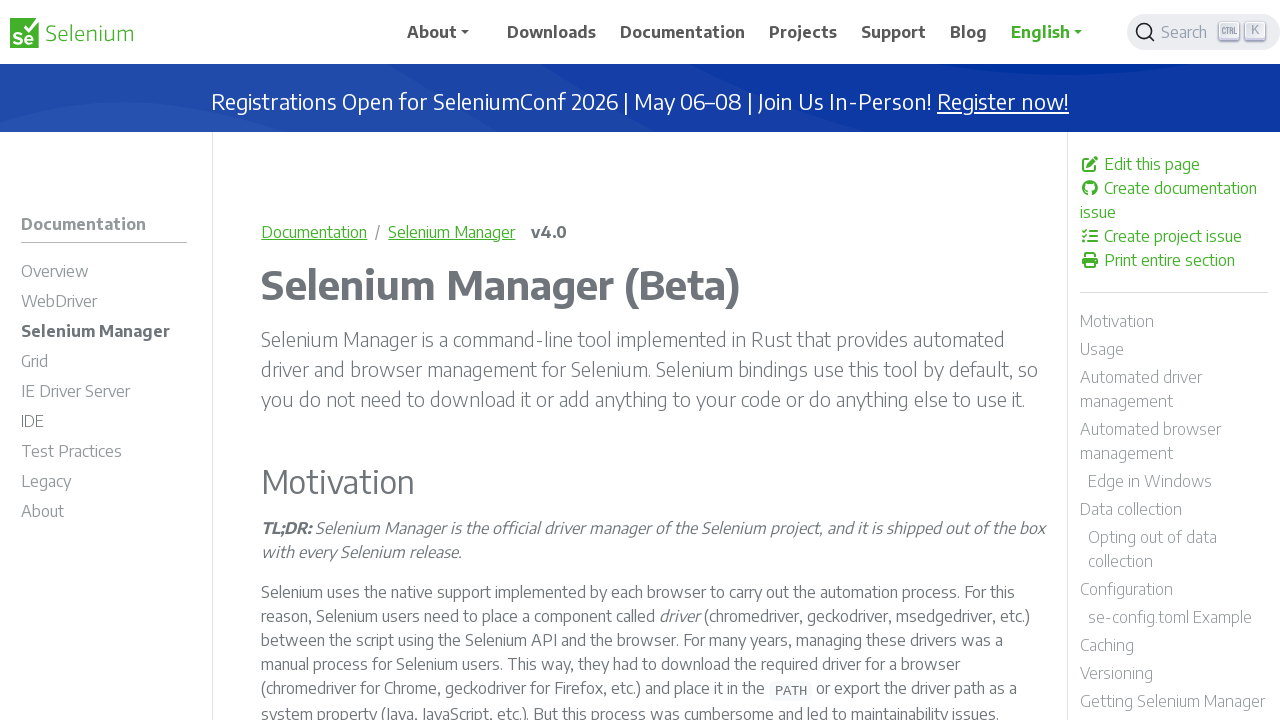

Clicked on Grid menu item at (104, 364) on #m-documentationgrid
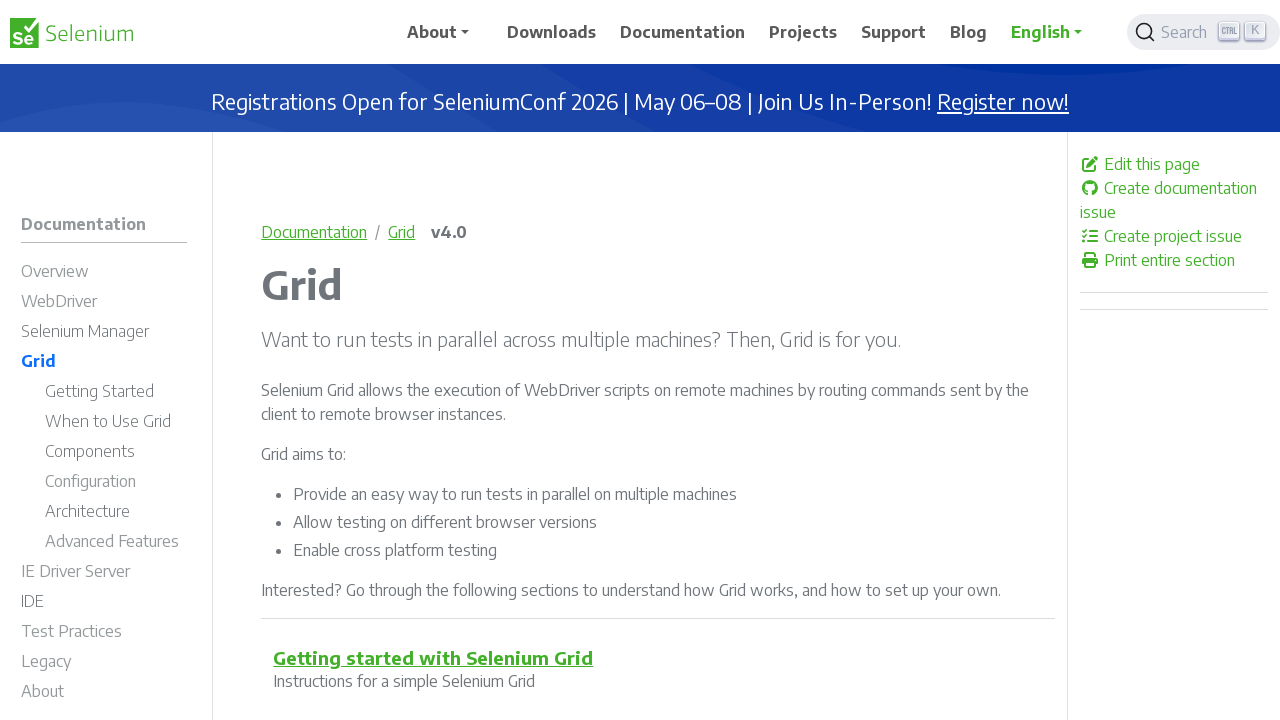

Waited 1 second for Grid page to load
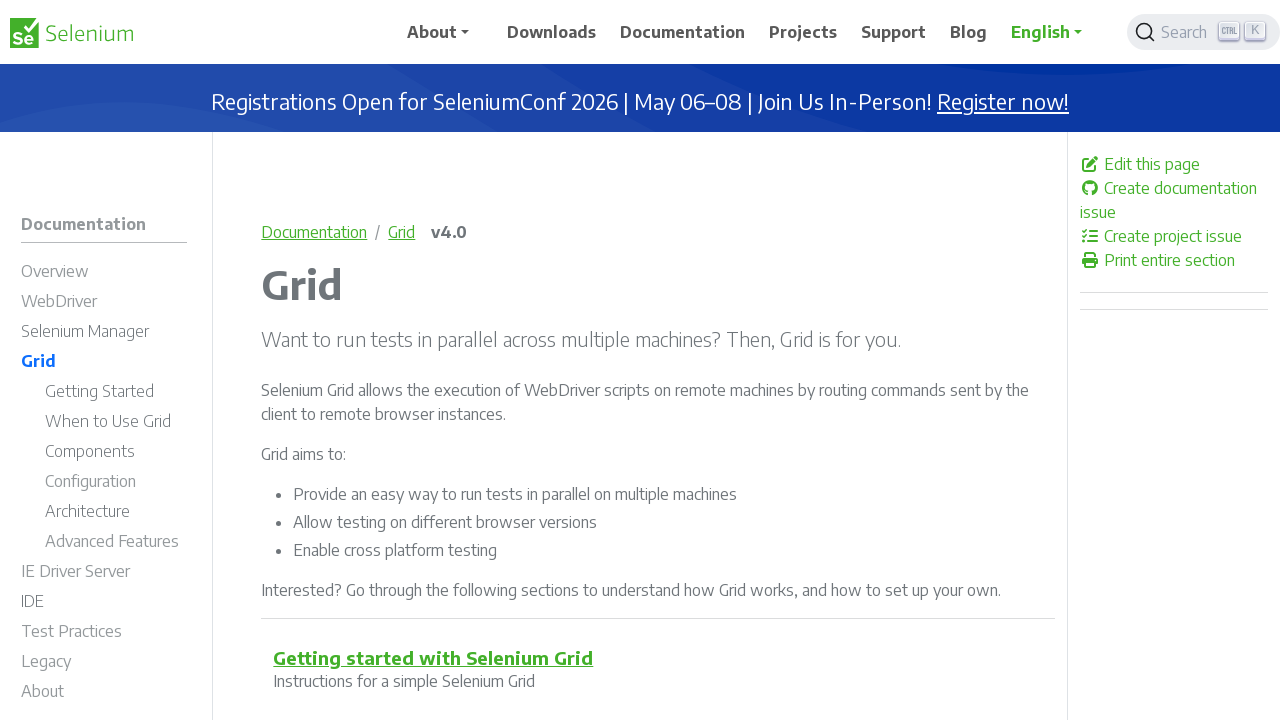

Clicked on IE Driver Server menu item at (104, 574) on #m-documentationie_driver_server
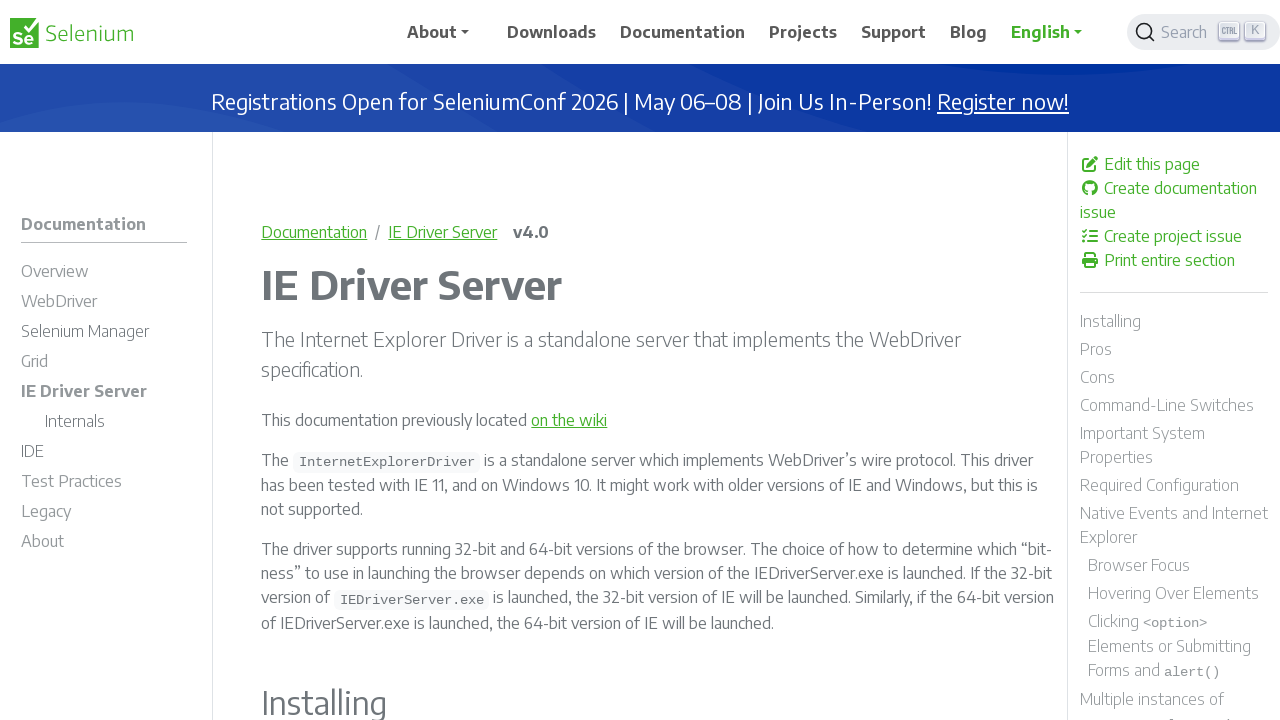

Waited 1 second for IE Driver Server page to load
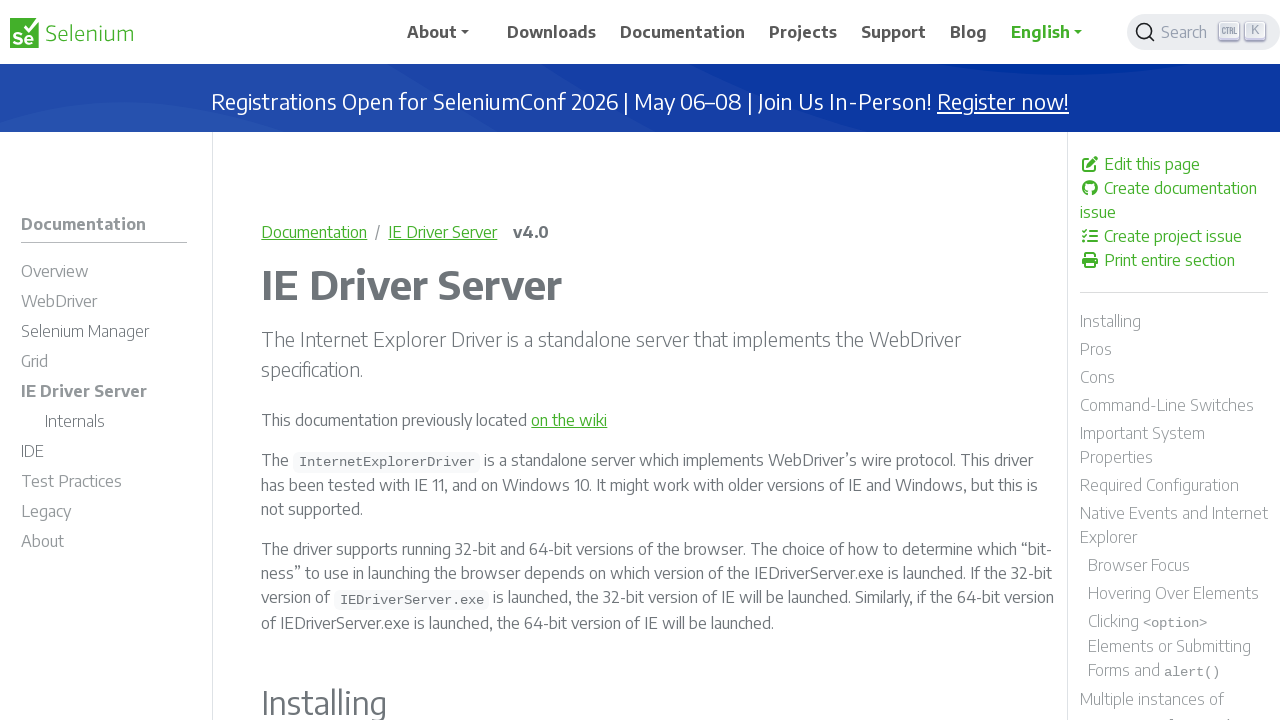

Clicked on IDE menu item at (104, 454) on #m-documentationide
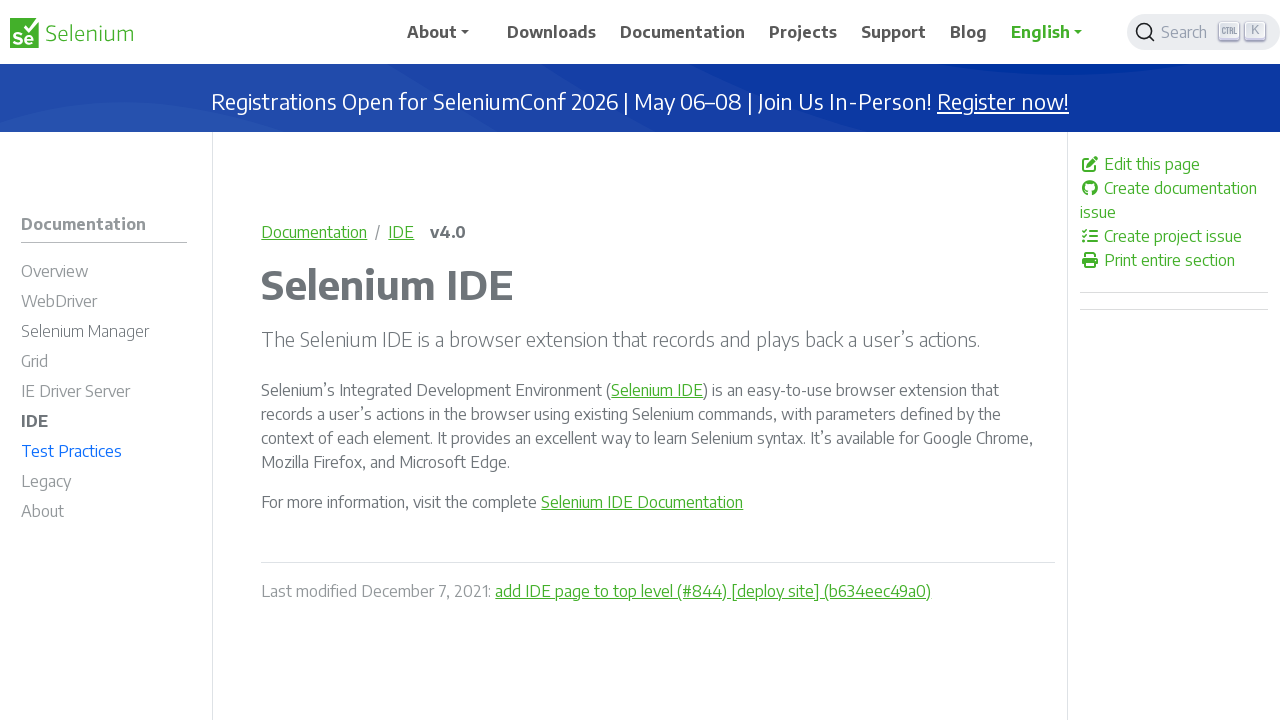

Waited 1 second for IDE page to load
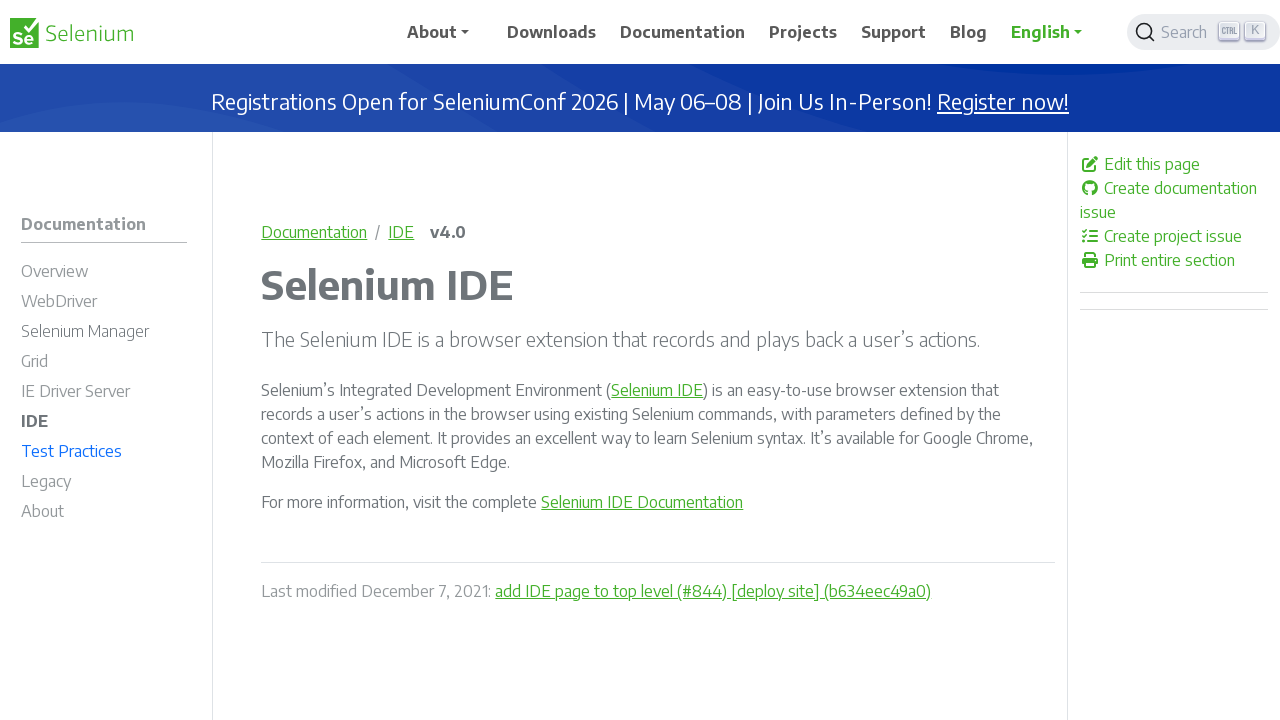

Clicked on Test Practices menu item at (104, 454) on #m-documentationtest_practices
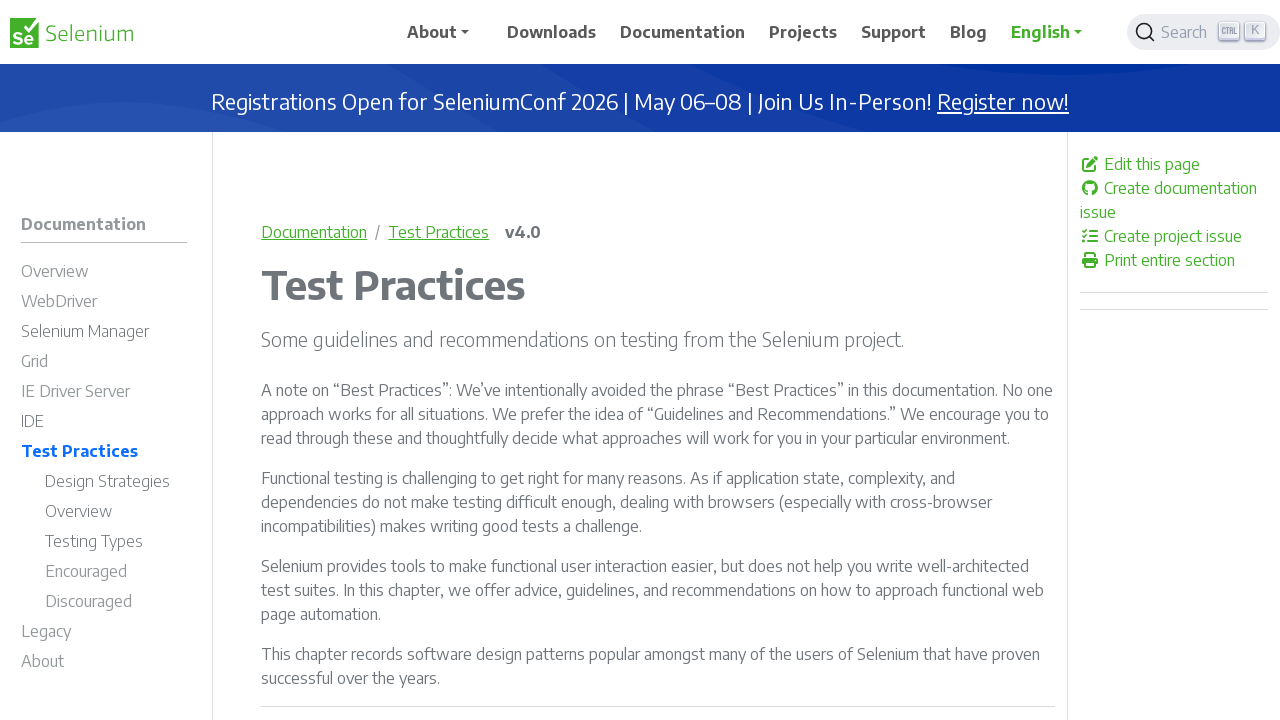

Waited 1 second for Test Practices page to load
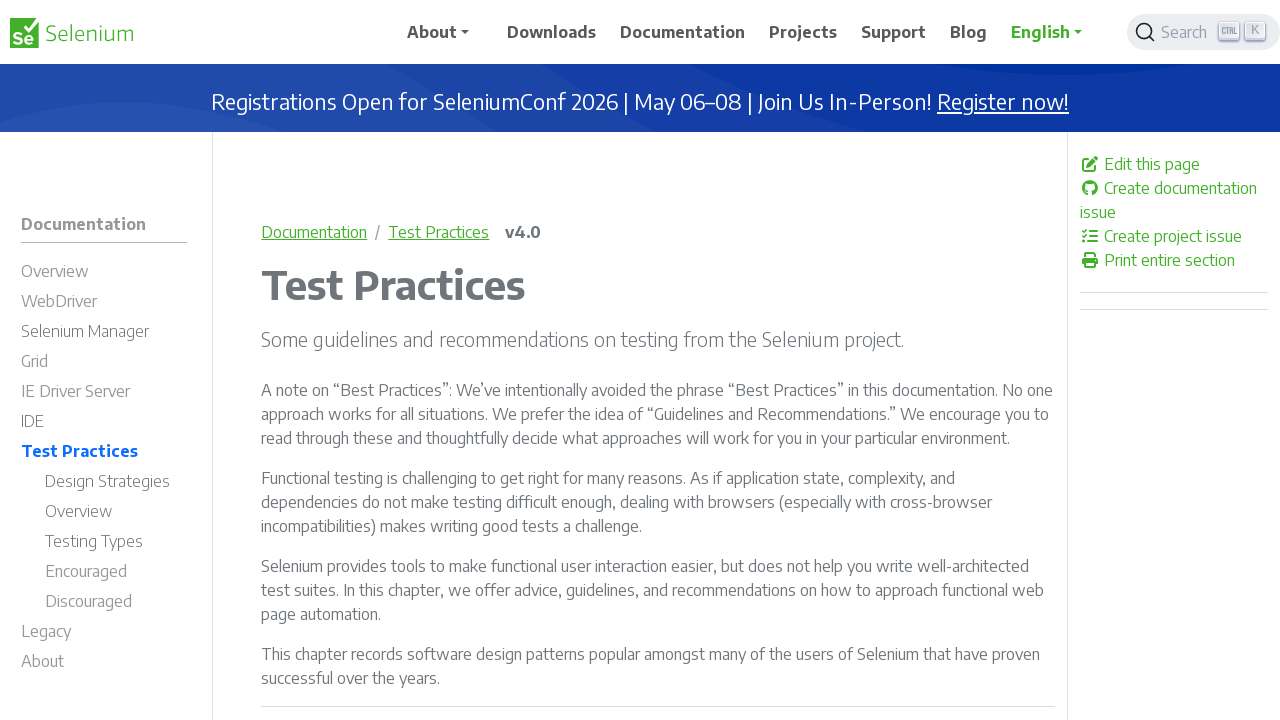

Clicked on Legacy menu item at (104, 634) on #m-documentationlegacy
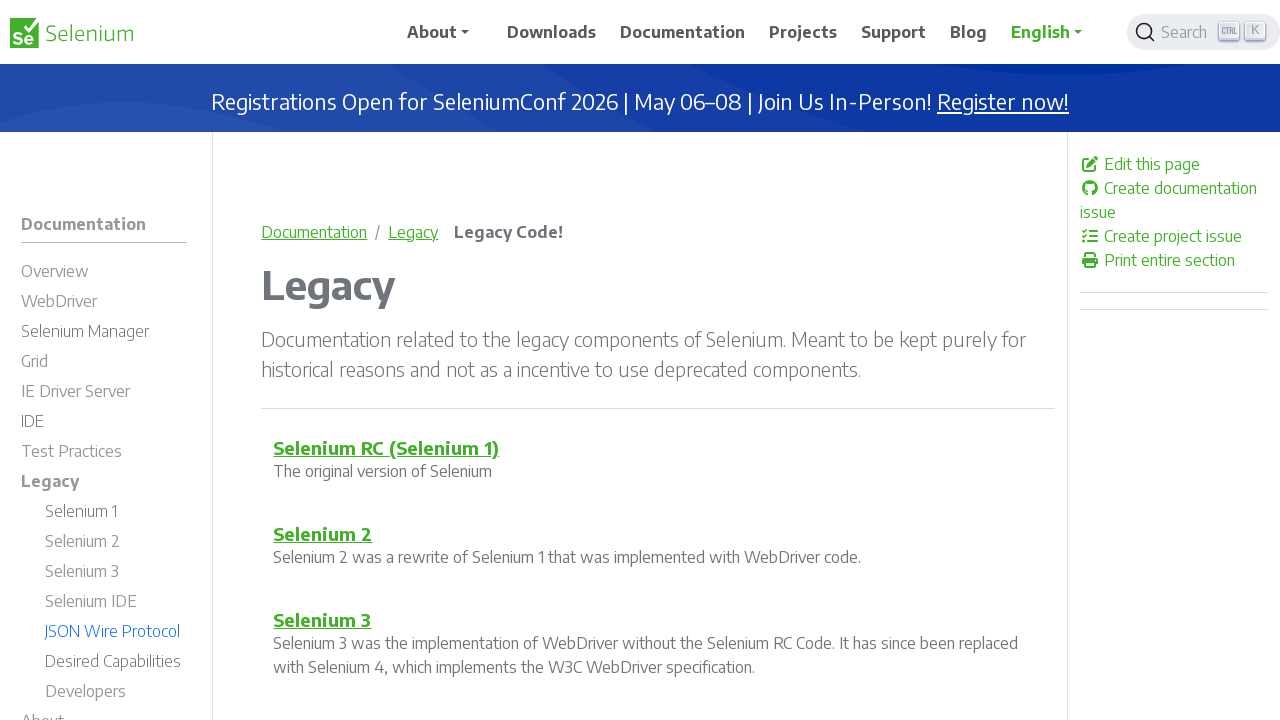

Waited 1 second for Legacy page to load
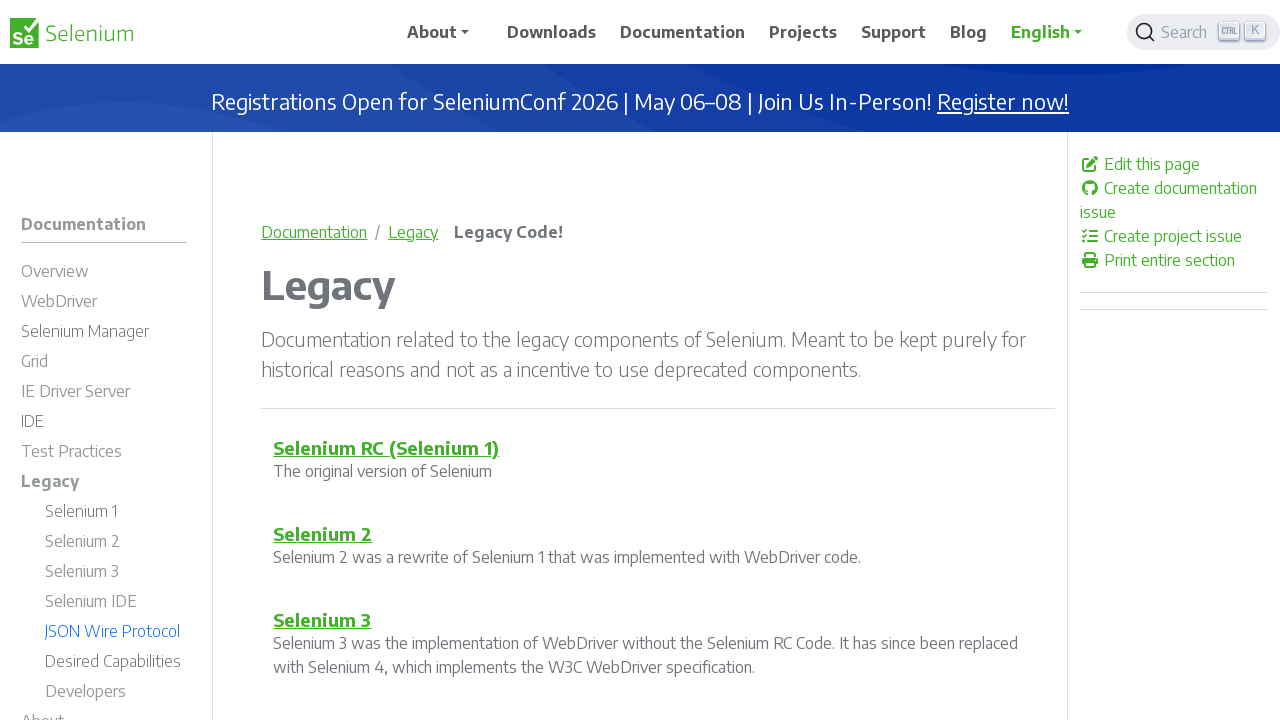

Clicked on About menu item at (104, 705) on #m-documentationabout
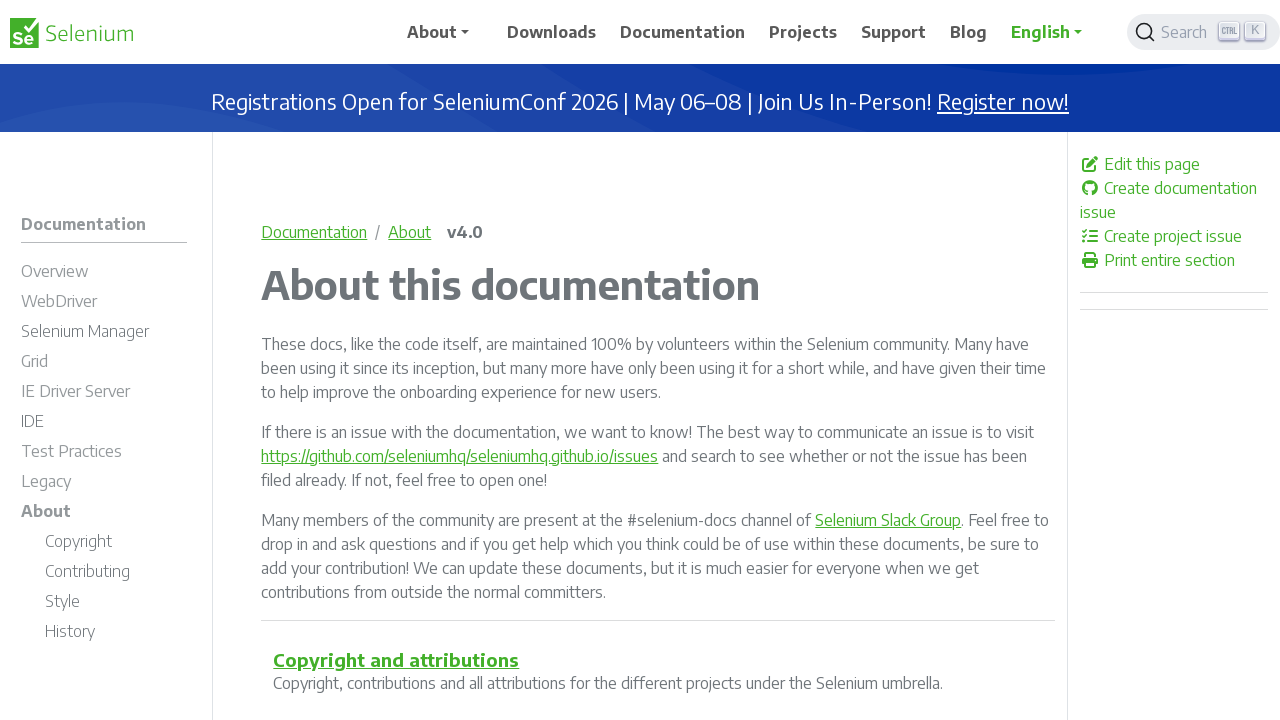

Waited 1 second for About page to load
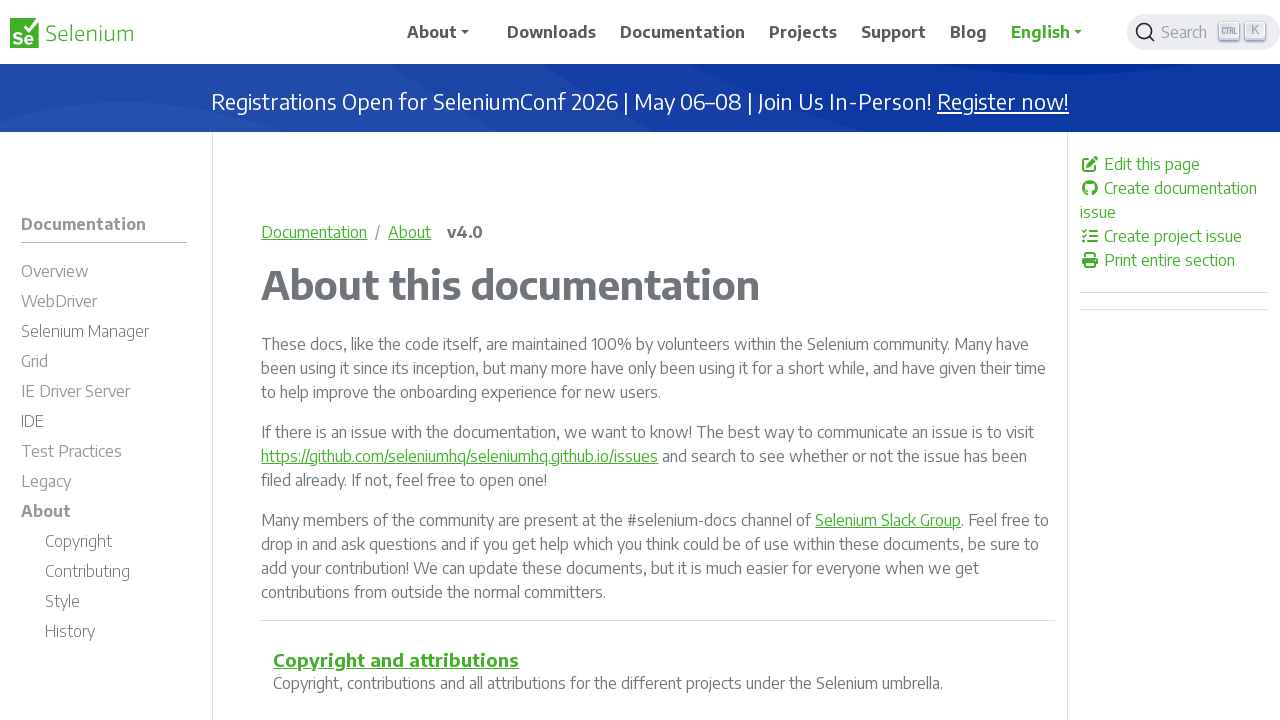

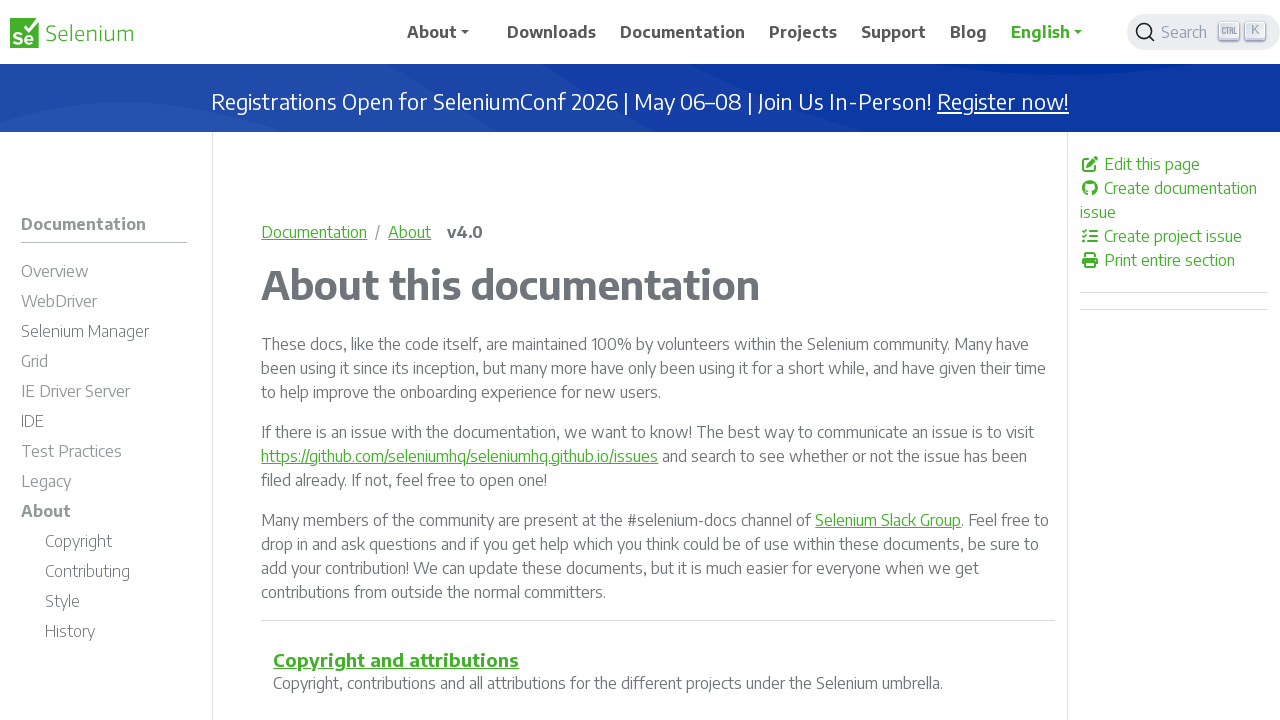